Tests checkbox functionality by verifying initial state and toggling a checkbox

Starting URL: https://the-internet.herokuapp.com/checkboxes

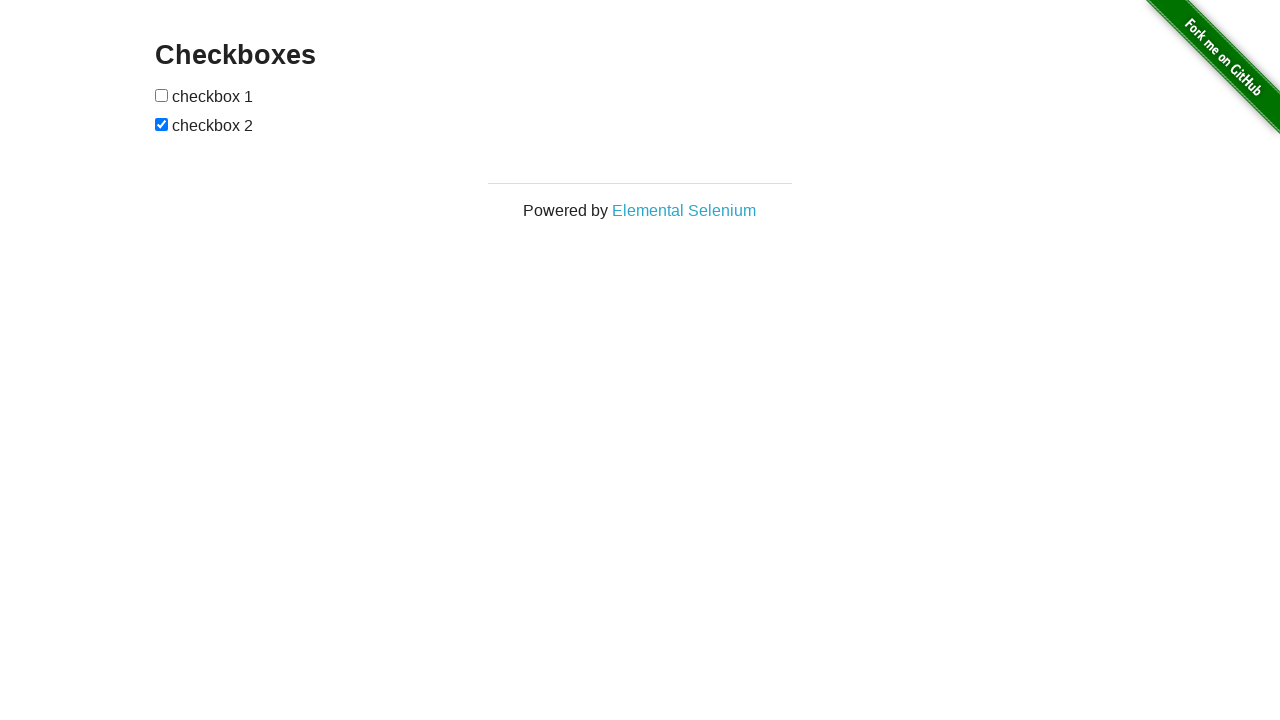

Located all checkbox elements on the page
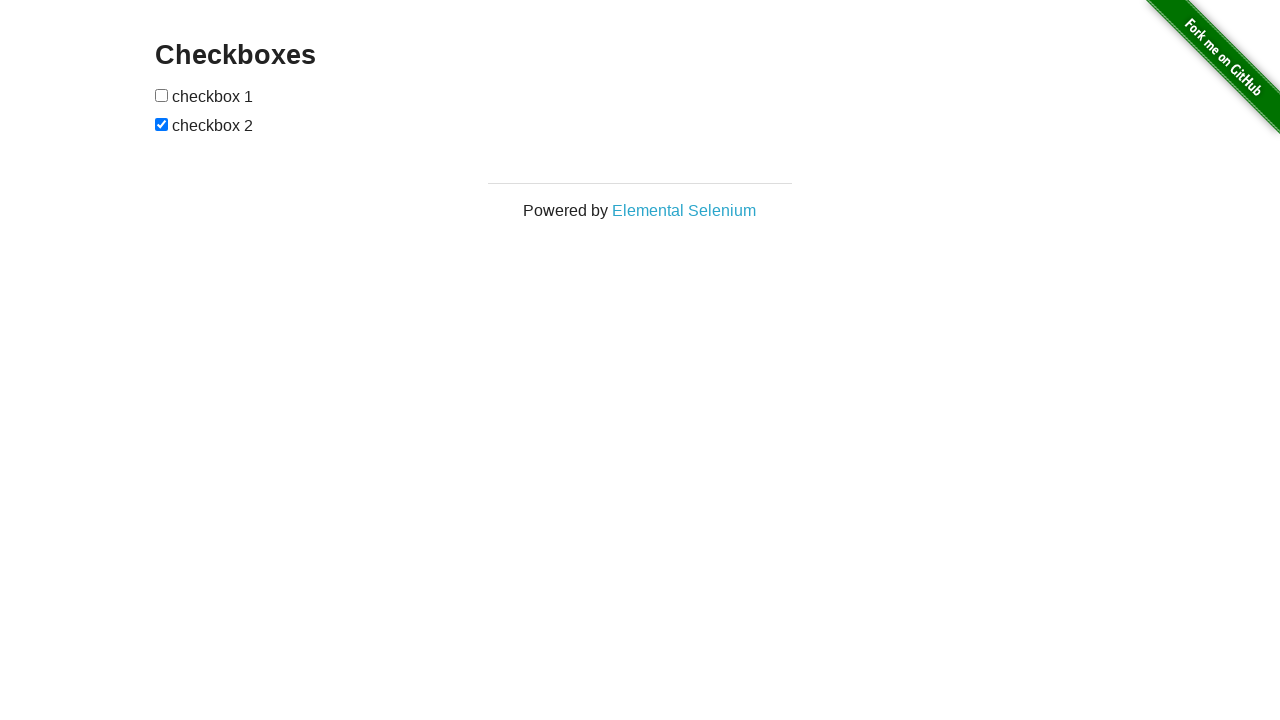

Retrieved the first checkbox element
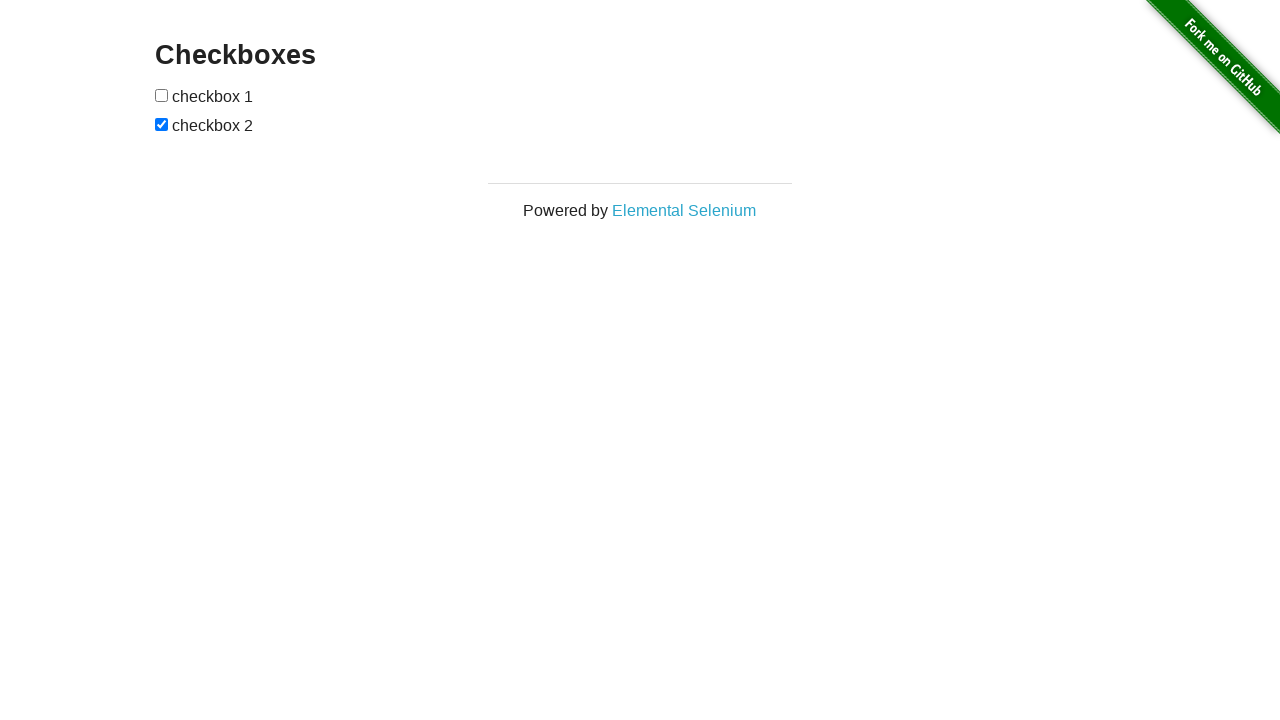

Verified that the first checkbox is initially unchecked
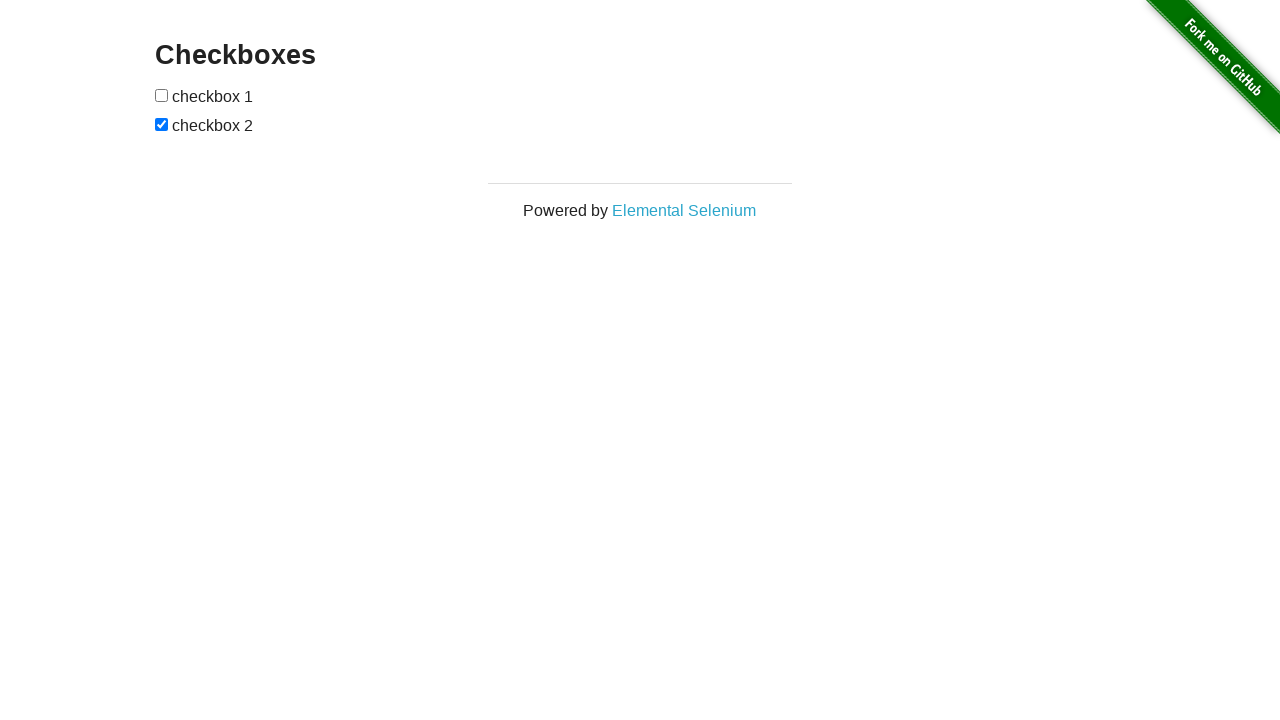

Clicked the first checkbox to toggle it to checked state at (162, 95) on input[type='checkbox'] >> nth=0
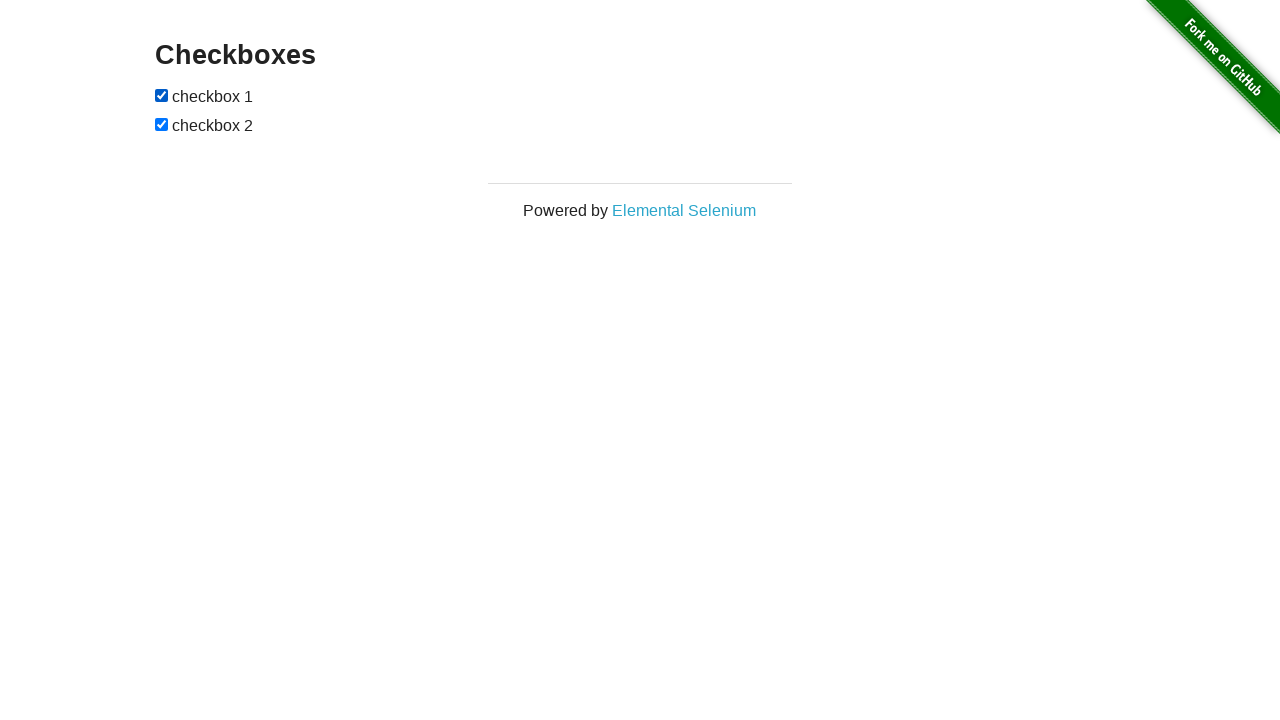

Verified that the first checkbox is now checked
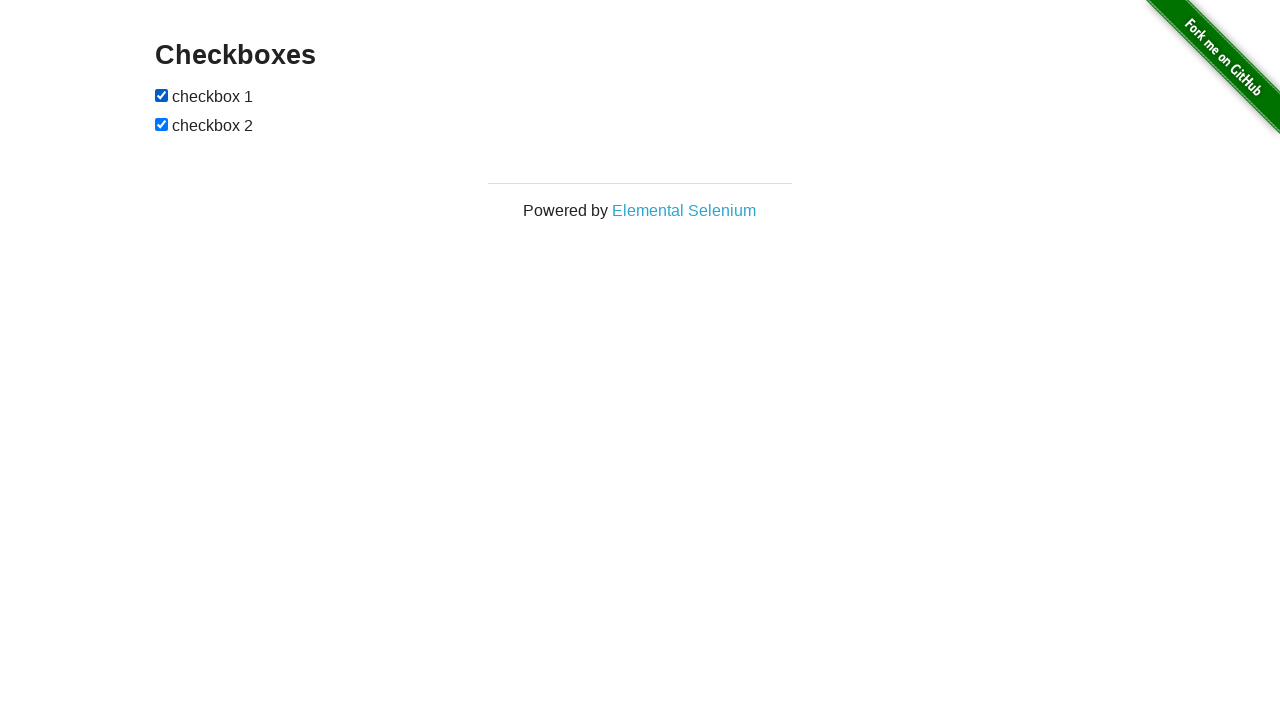

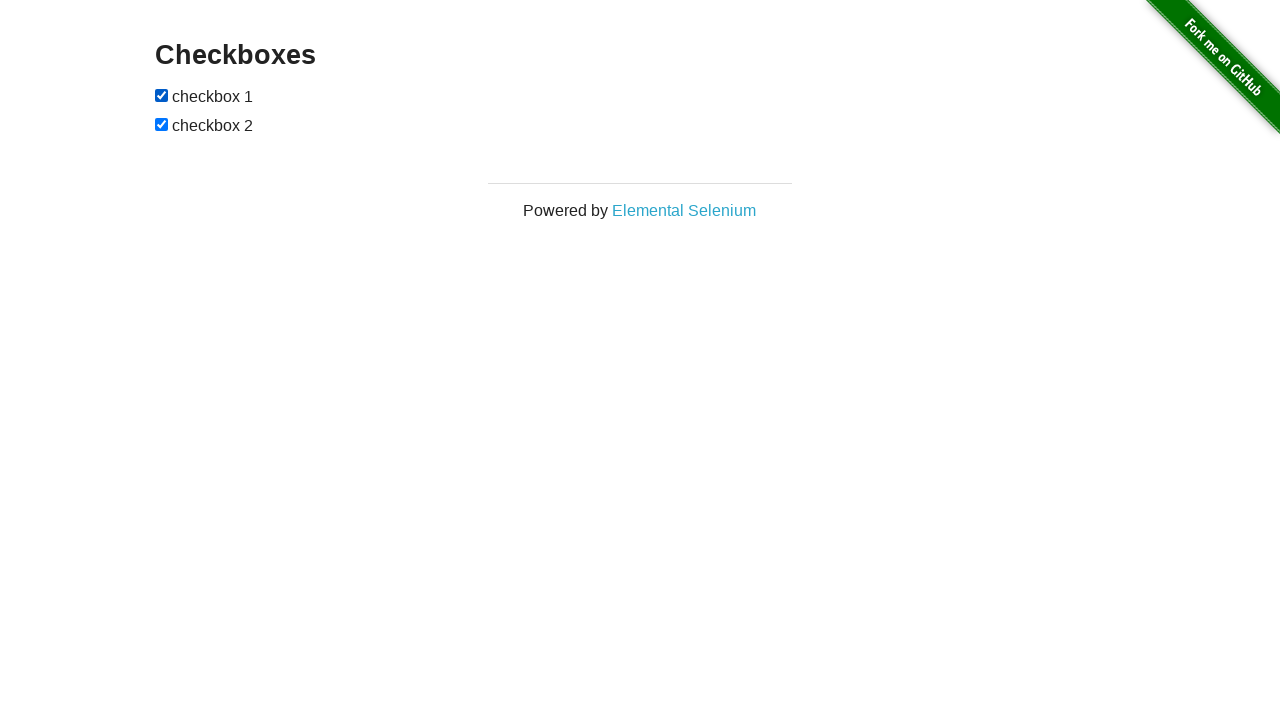